Tests login form with invalid credentials and verifies the error message contains expected text

Starting URL: https://the-internet.herokuapp.com/

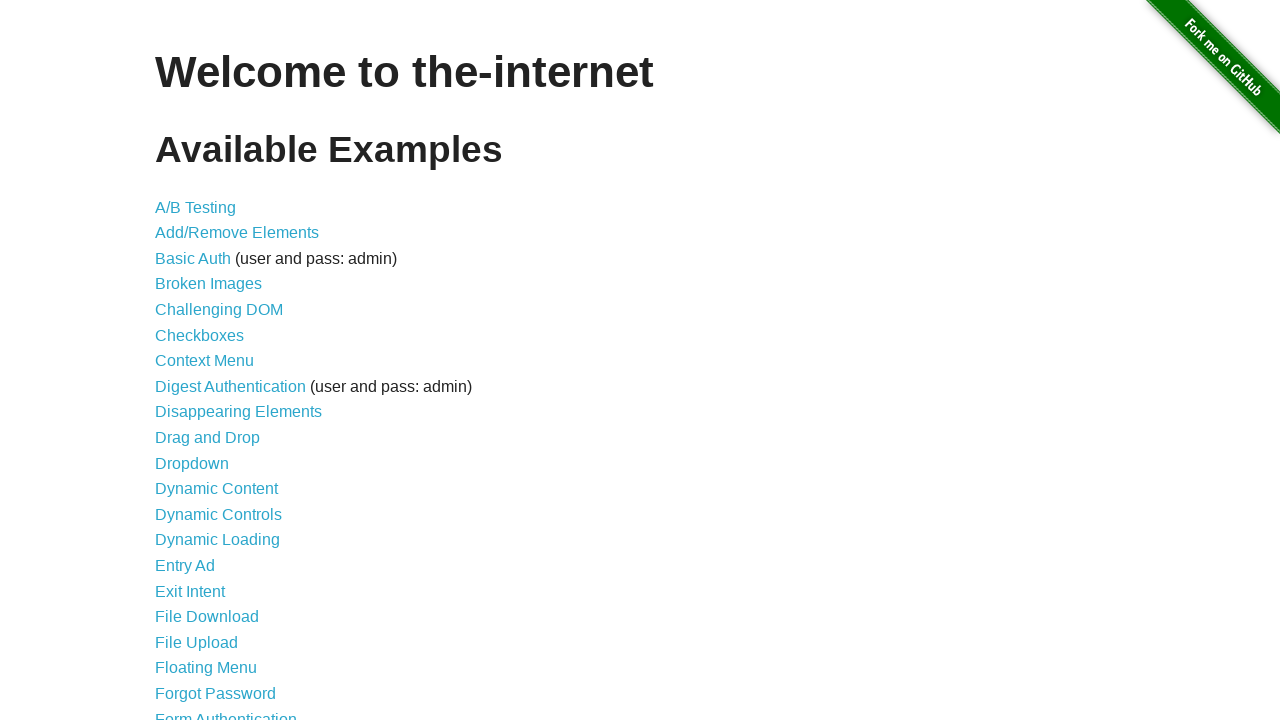

Clicked on Form Authentication link at (226, 712) on text=Form Authentication
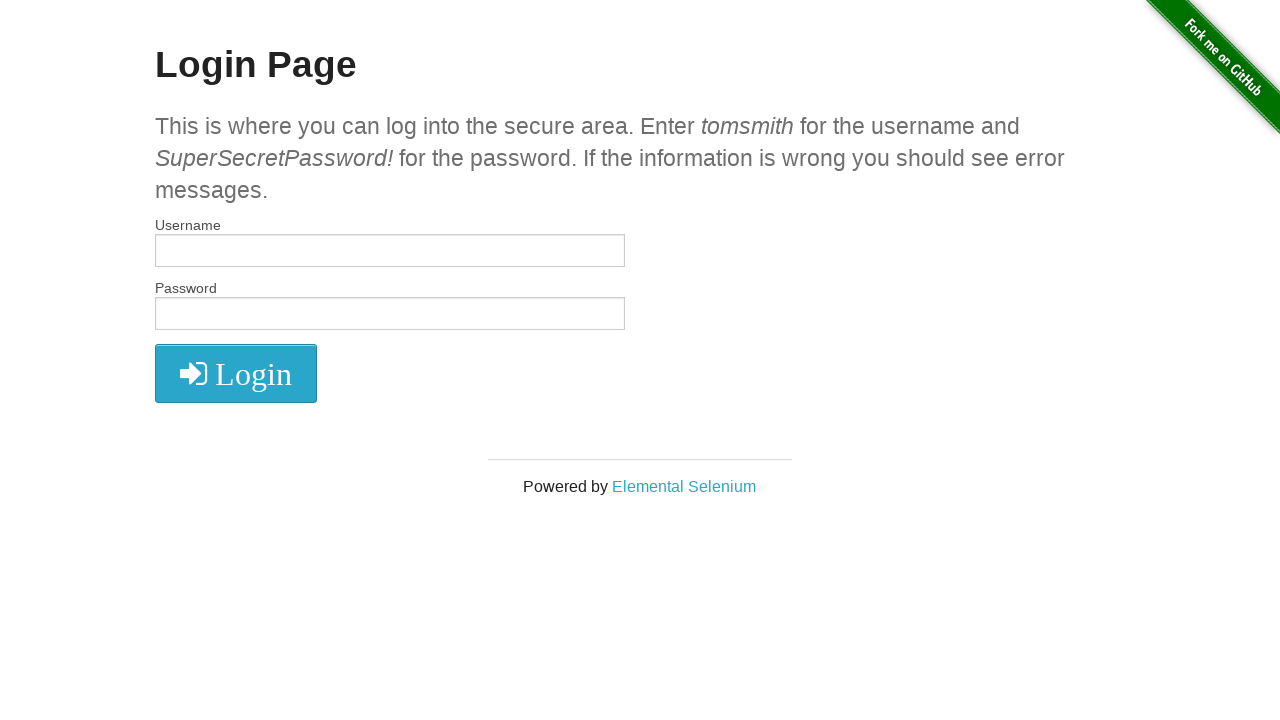

Entered invalid username 'invaliduser123' on #username
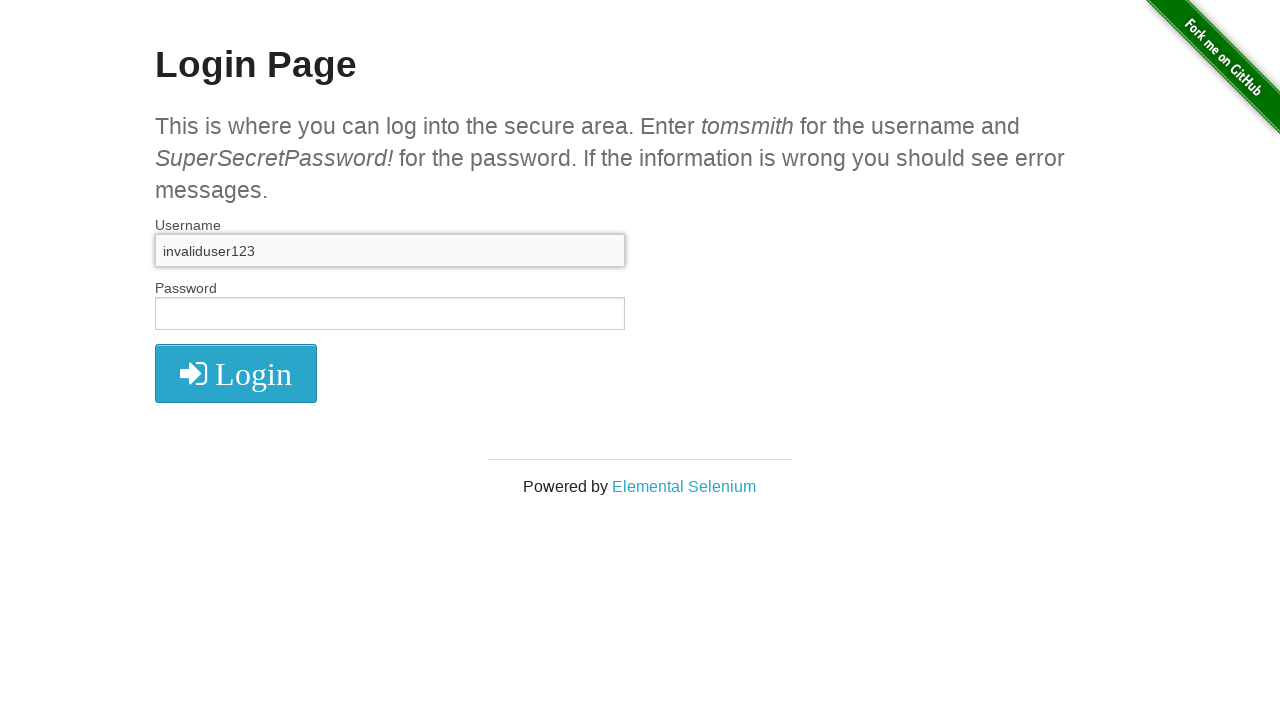

Entered invalid password 'wrongpassword456' on #password
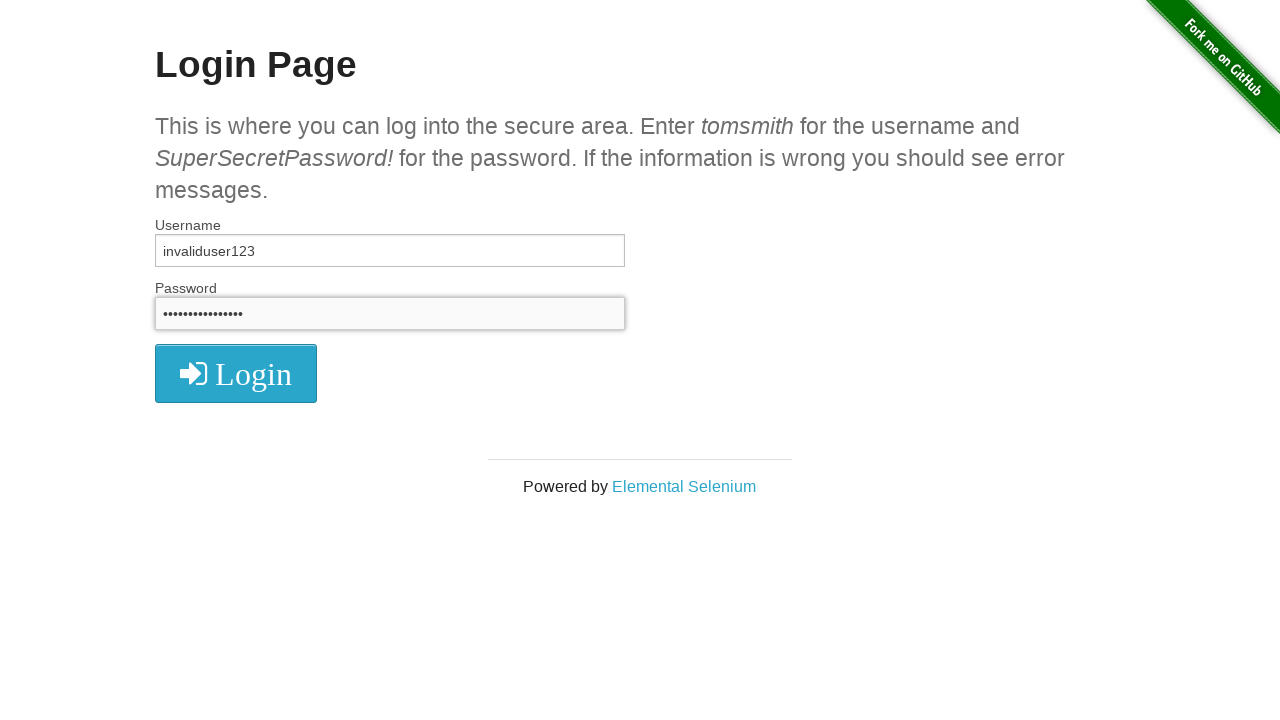

Clicked login button at (236, 373) on xpath=//*[@class='radius']
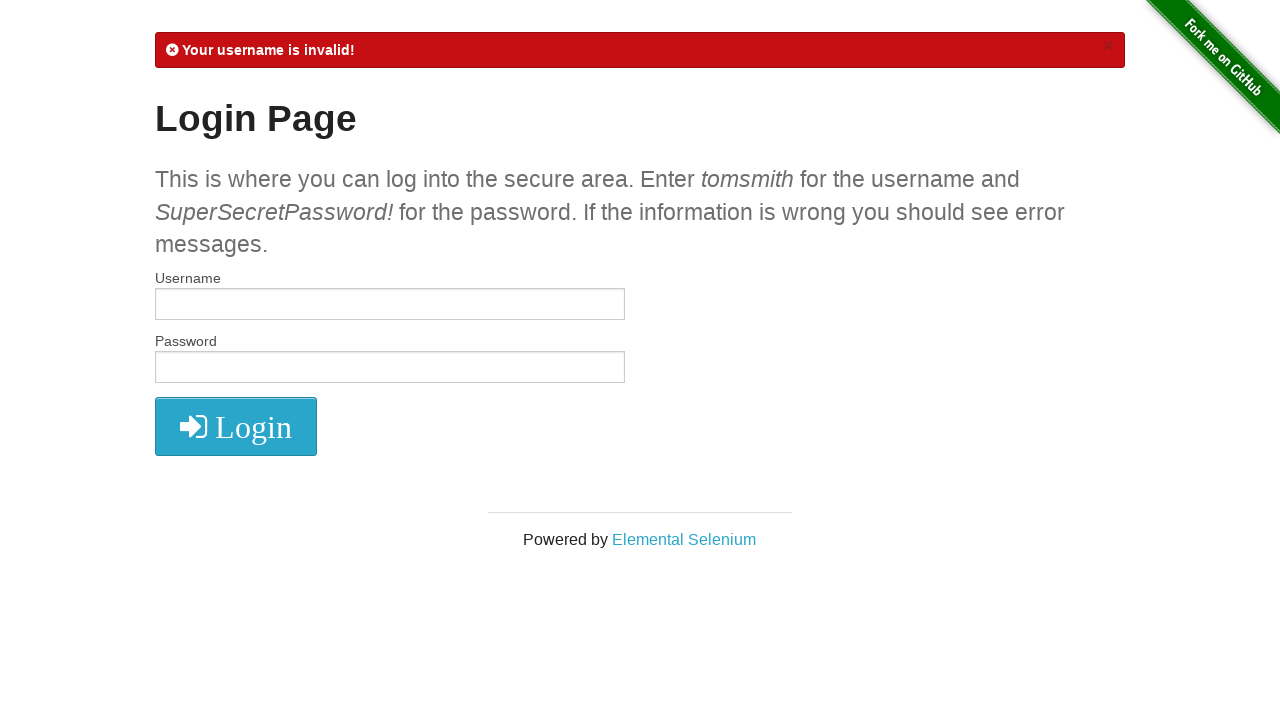

Located error message element
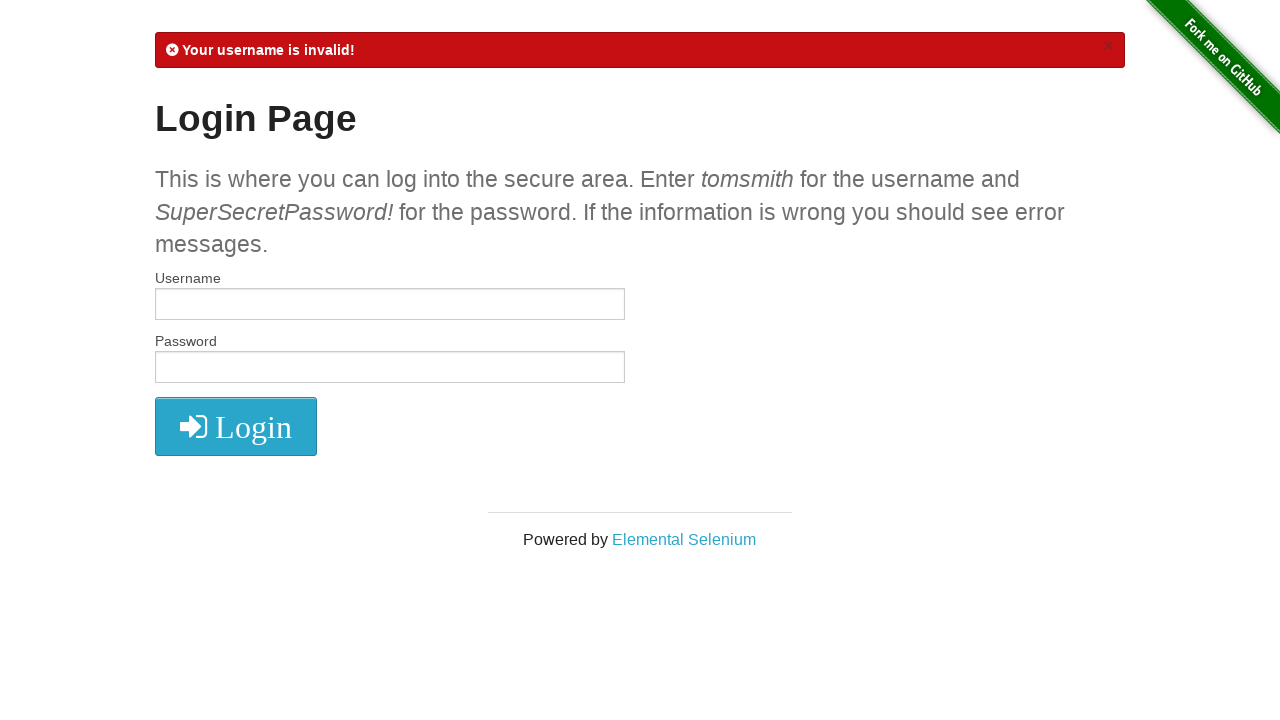

Retrieved error message text content
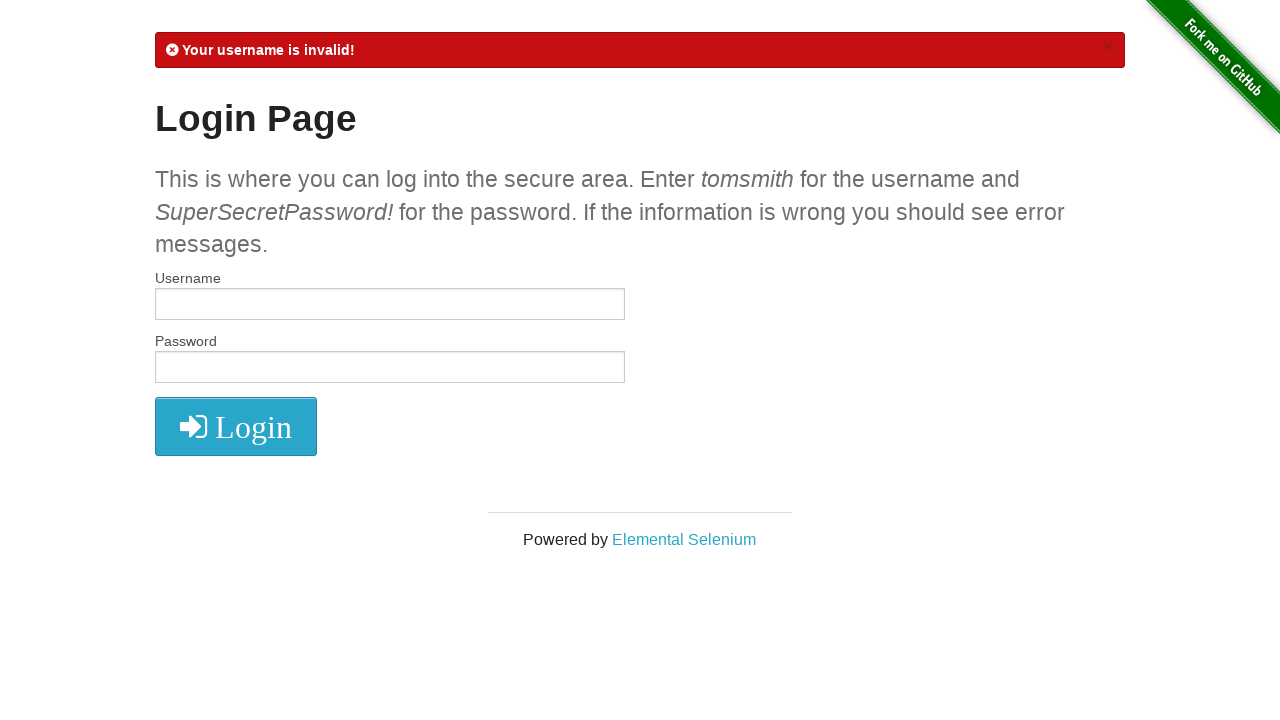

Verified error message contains 'Your username is invalid!'
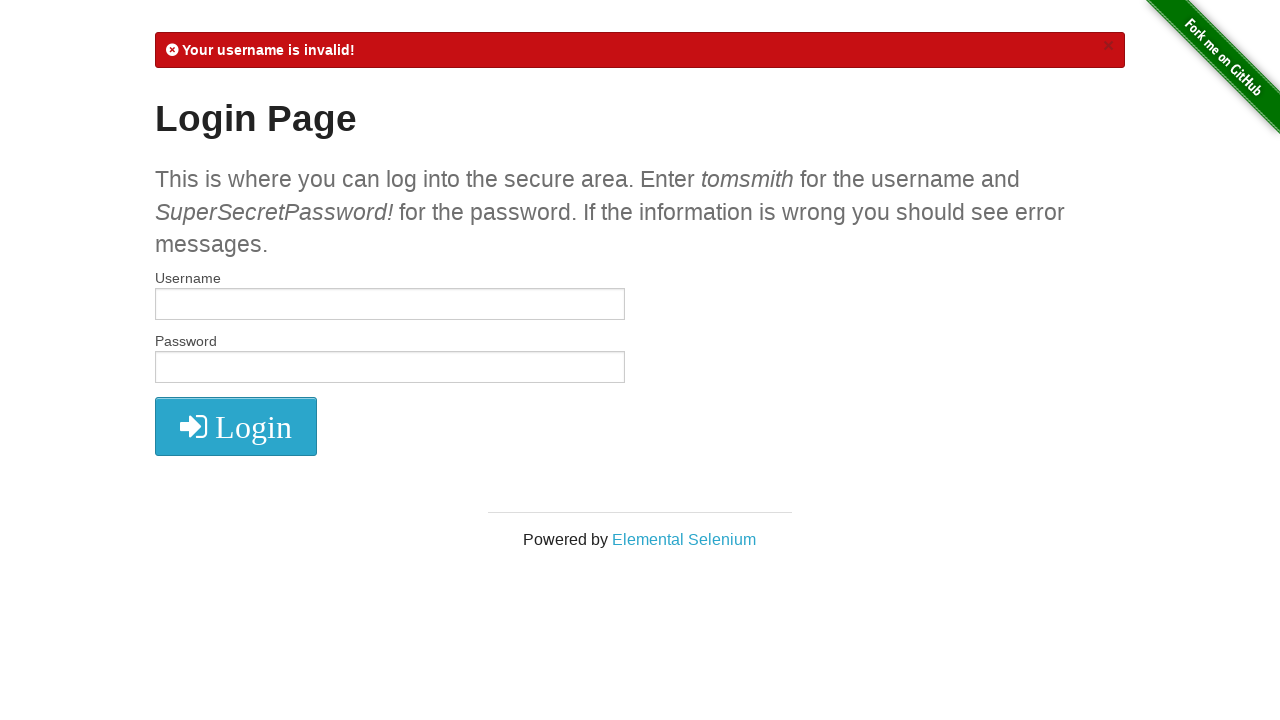

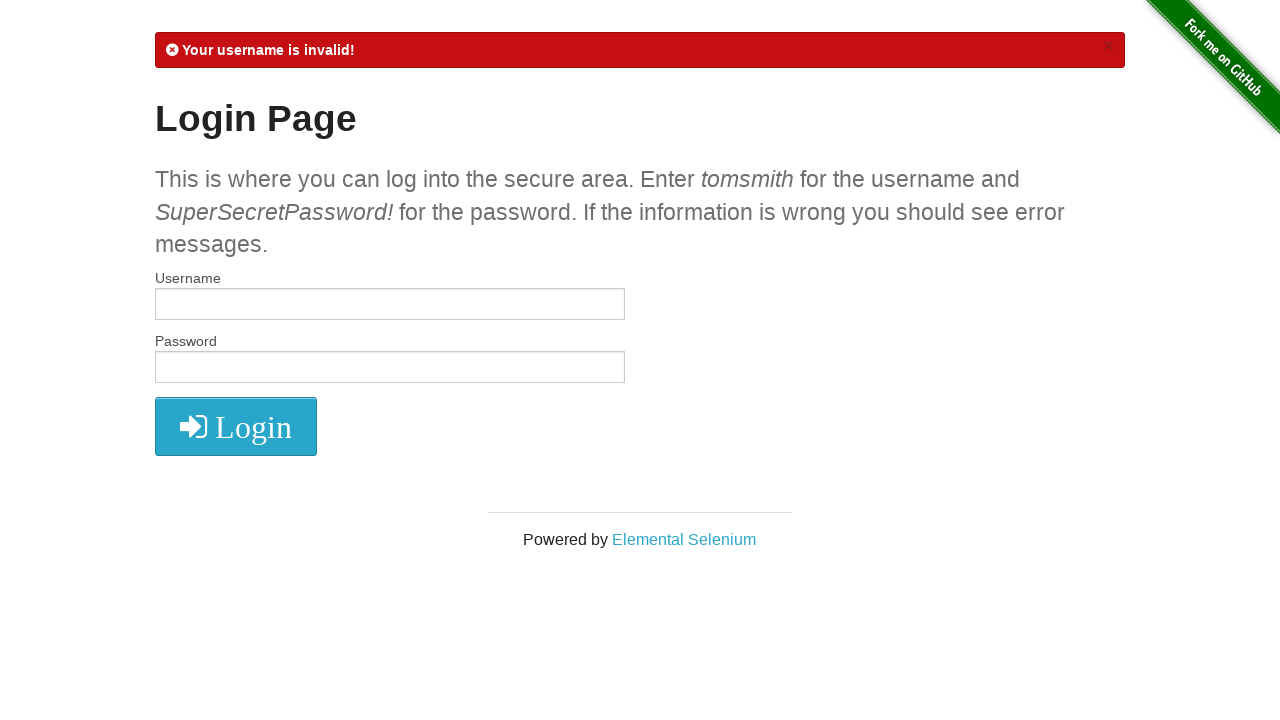